Tests a form that requires calculating the sum of two displayed numbers and selecting the result from a dropdown menu before submitting

Starting URL: http://suninjuly.github.io/selects1.html

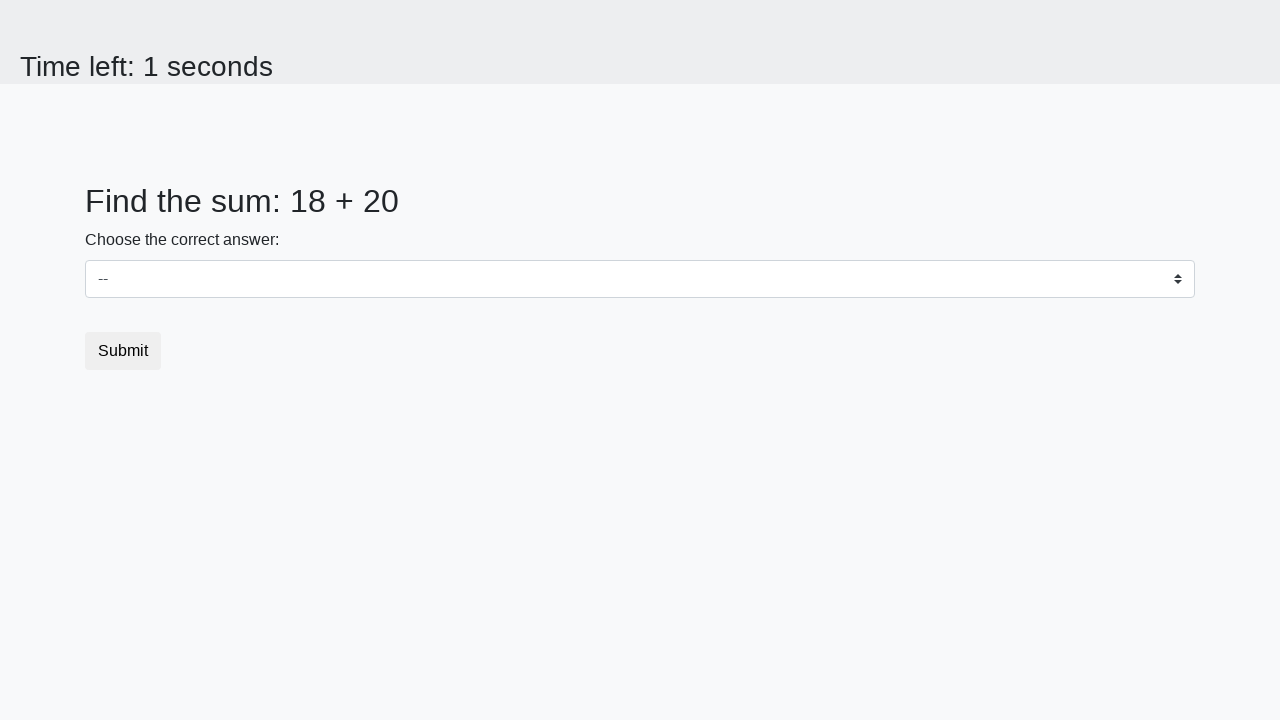

Located first number element (span#num1)
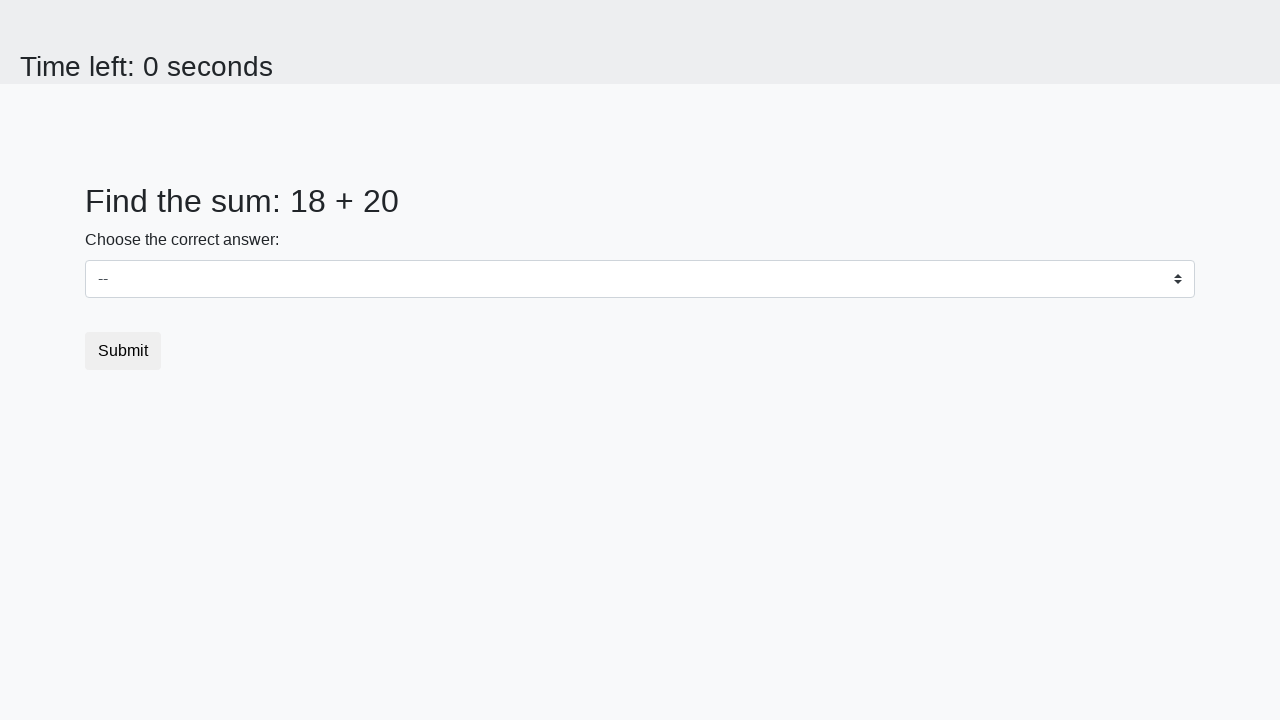

Extracted first number value: 18
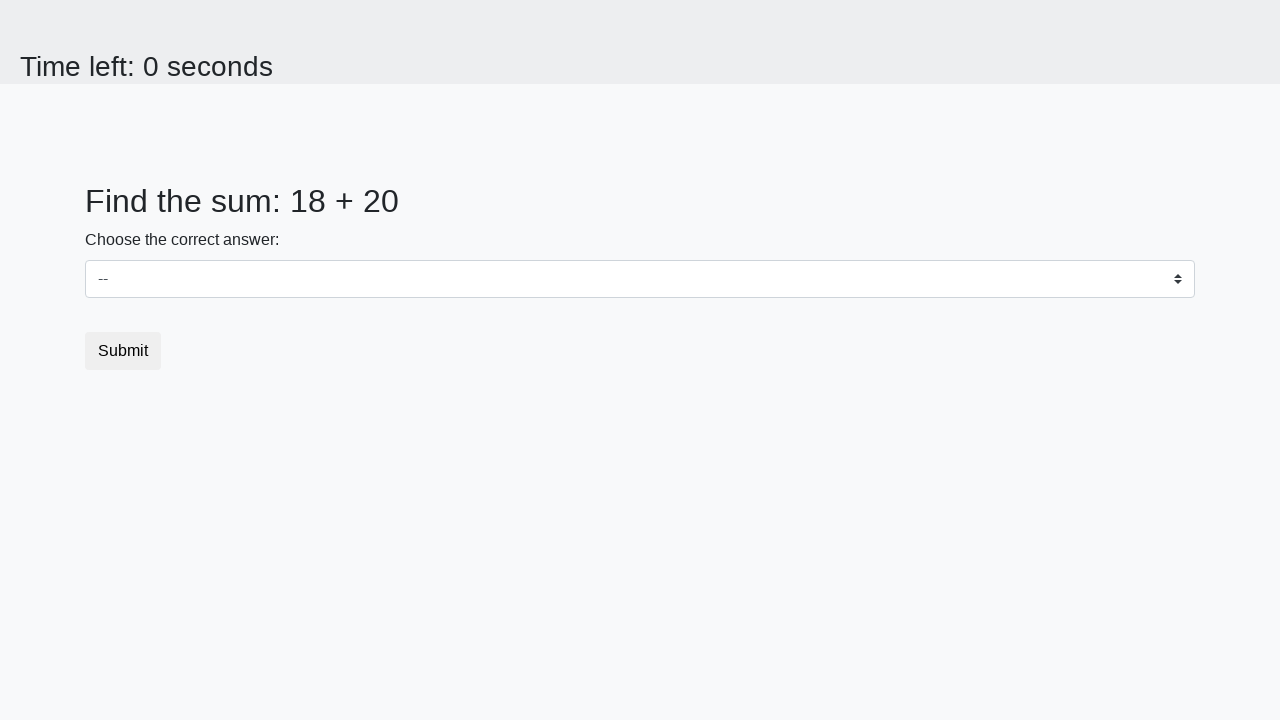

Located second number element (span#num2)
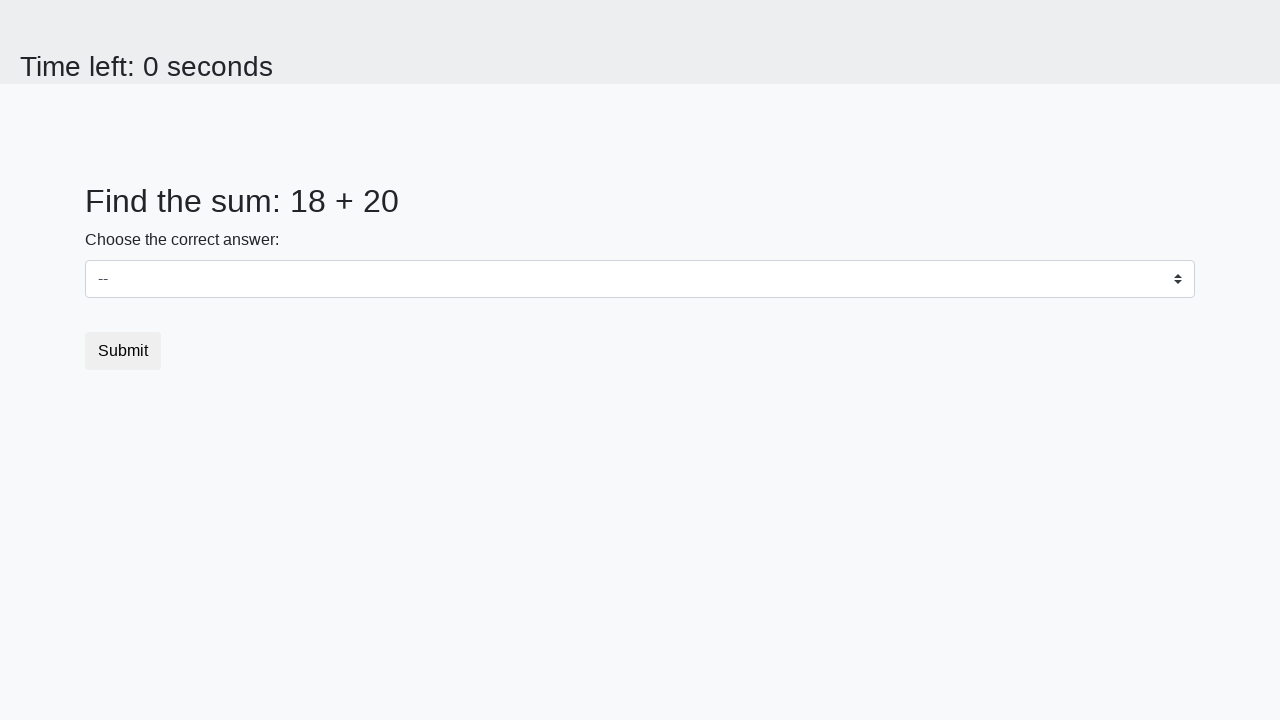

Extracted second number value: 20
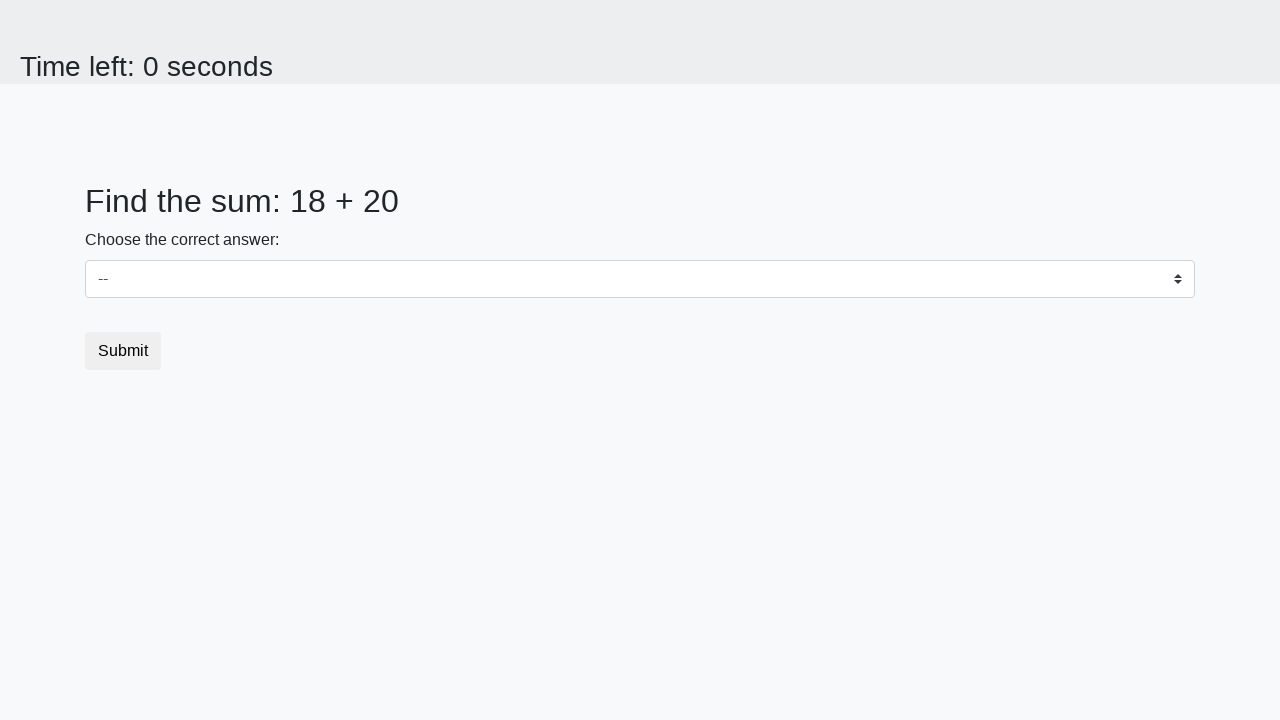

Calculated sum: 18 + 20 = 38
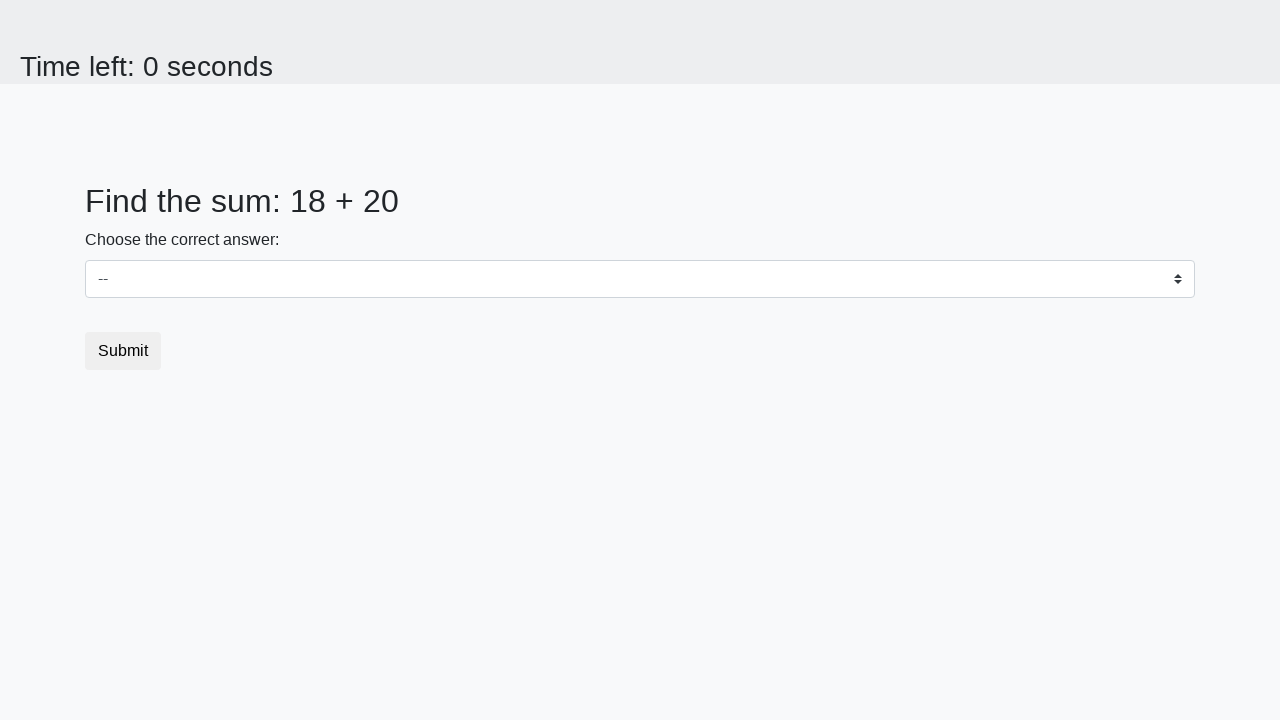

Selected calculated result '38' from dropdown menu on select
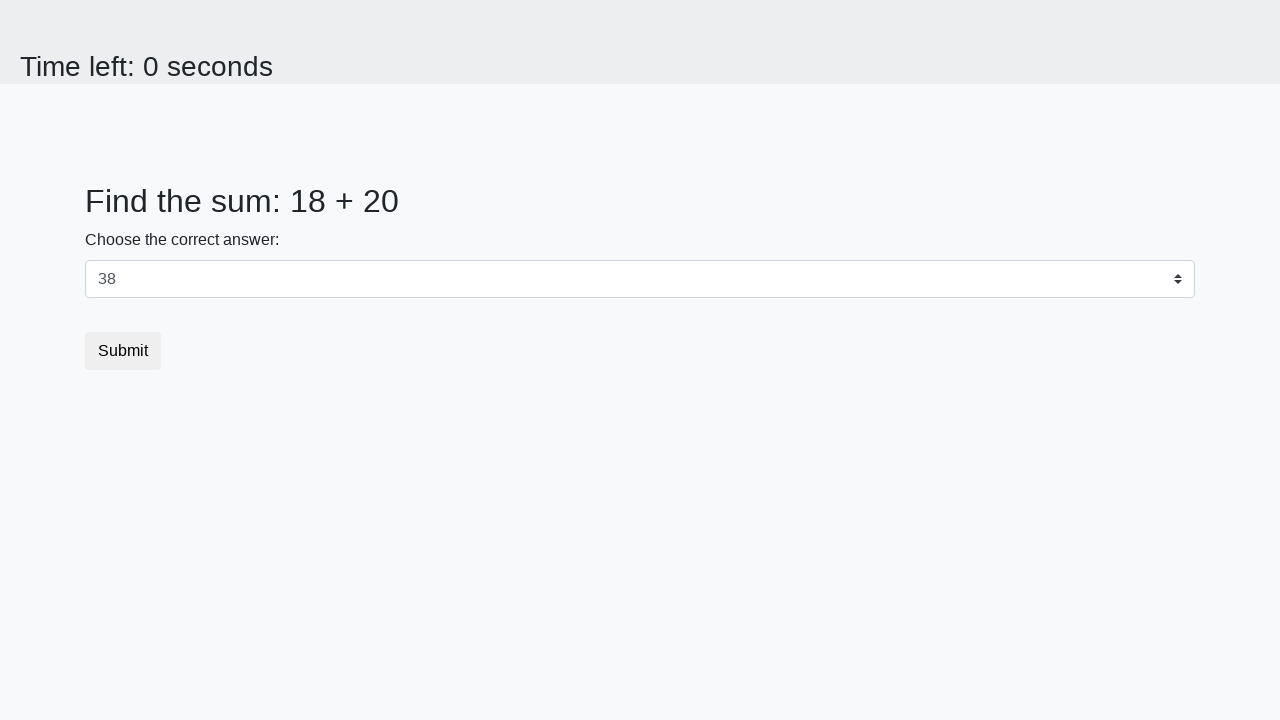

Clicked submit button to submit the form at (123, 351) on button[type='submit']
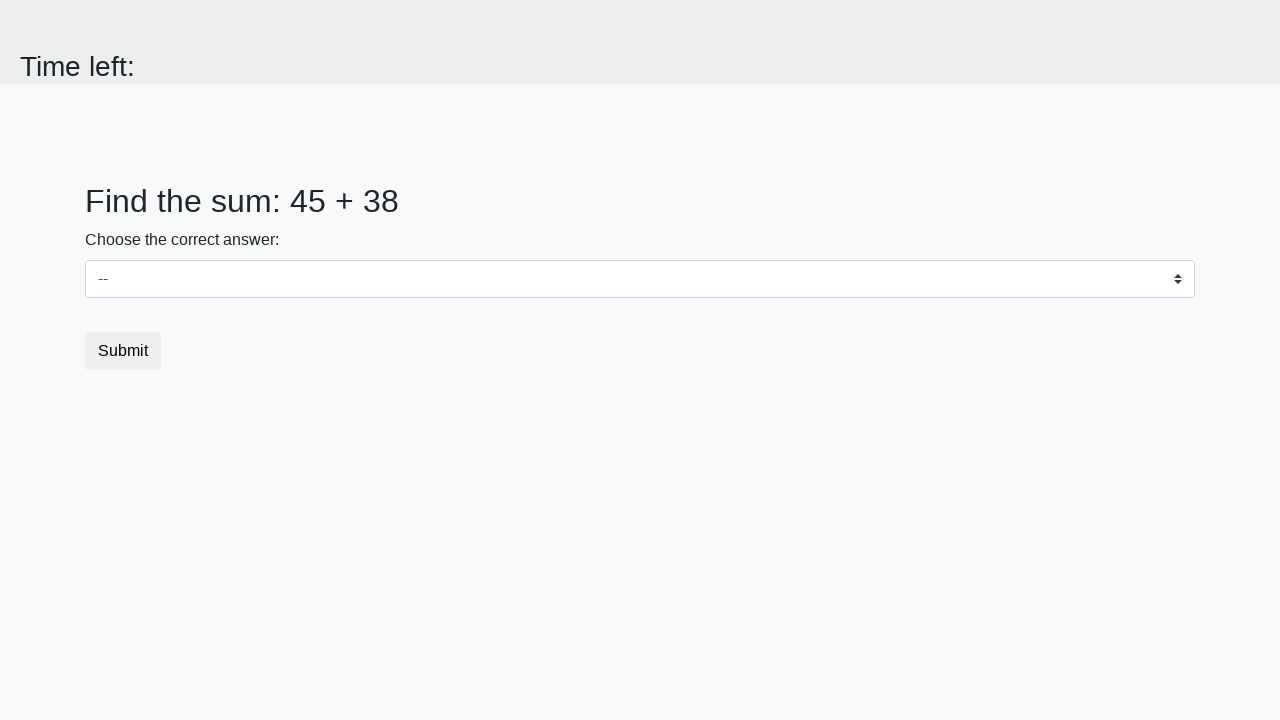

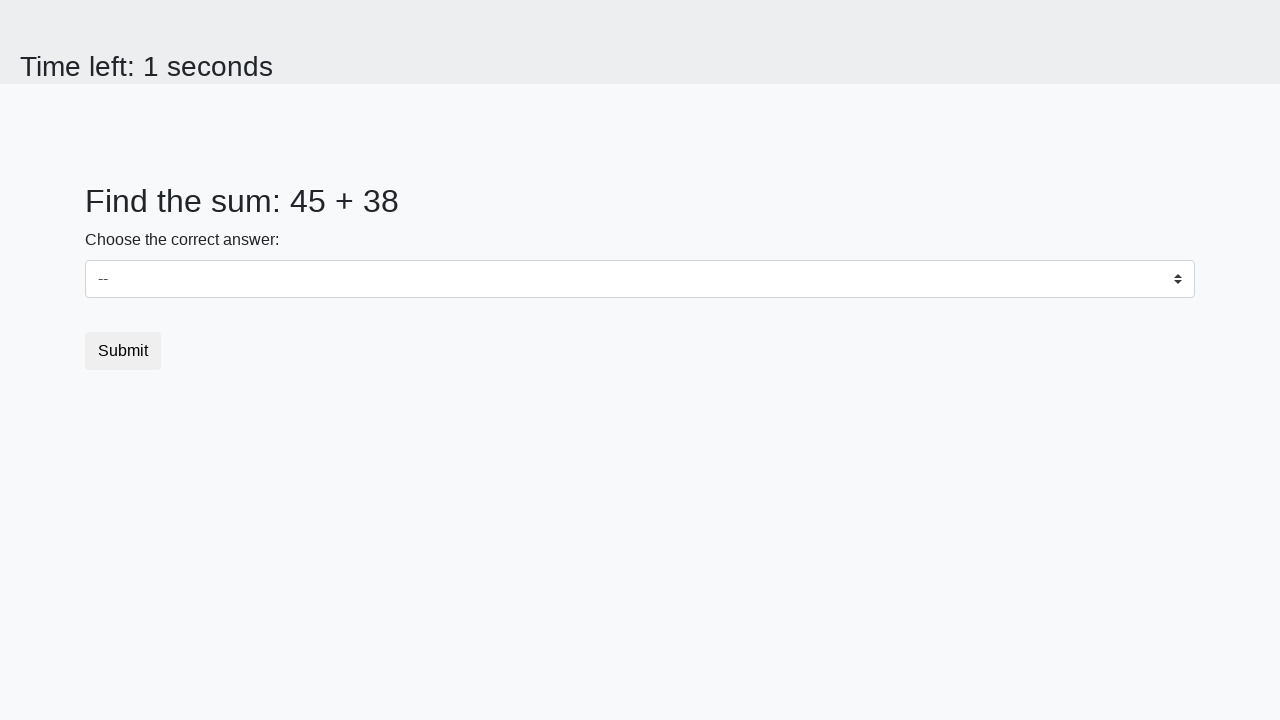